Tests JS Confirm dialog by clicking the button and dismissing the alert, then verifies the result text shows "Cancel"

Starting URL: http://the-internet.herokuapp.com/javascript_alerts

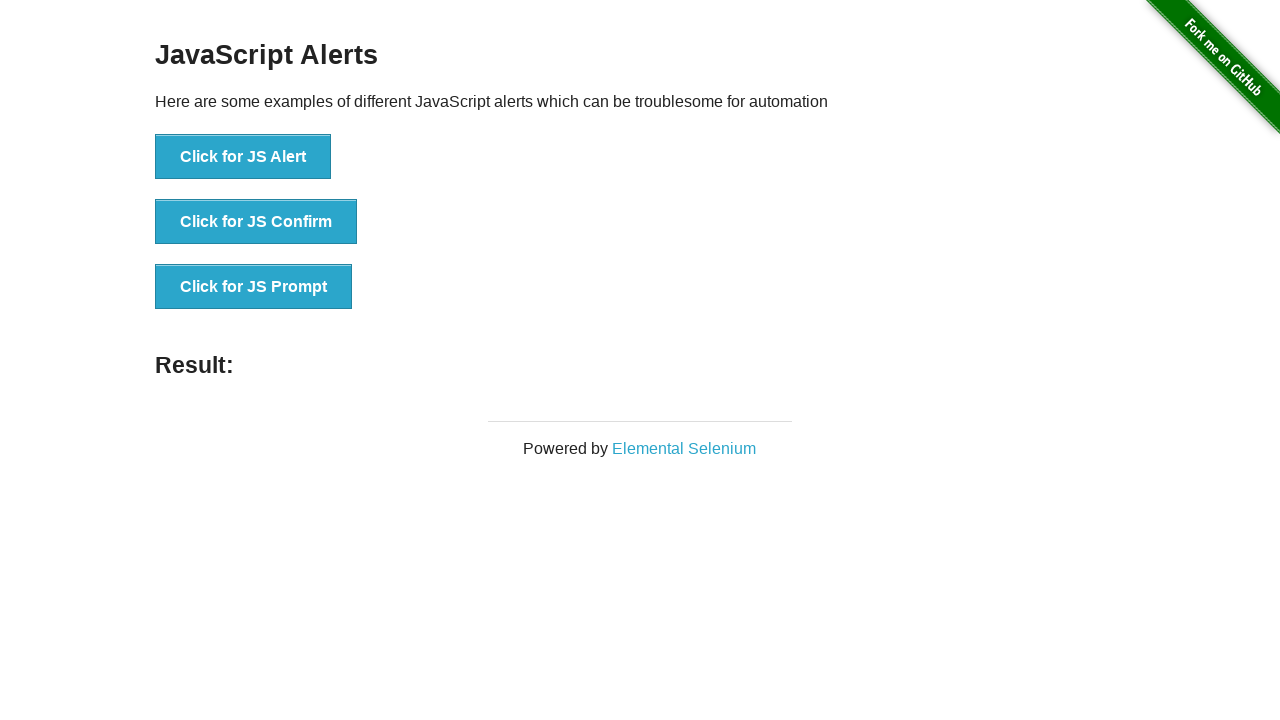

Clicked the 'Click for JS Confirm' button at (256, 222) on button:has-text('Click for JS Confirm')
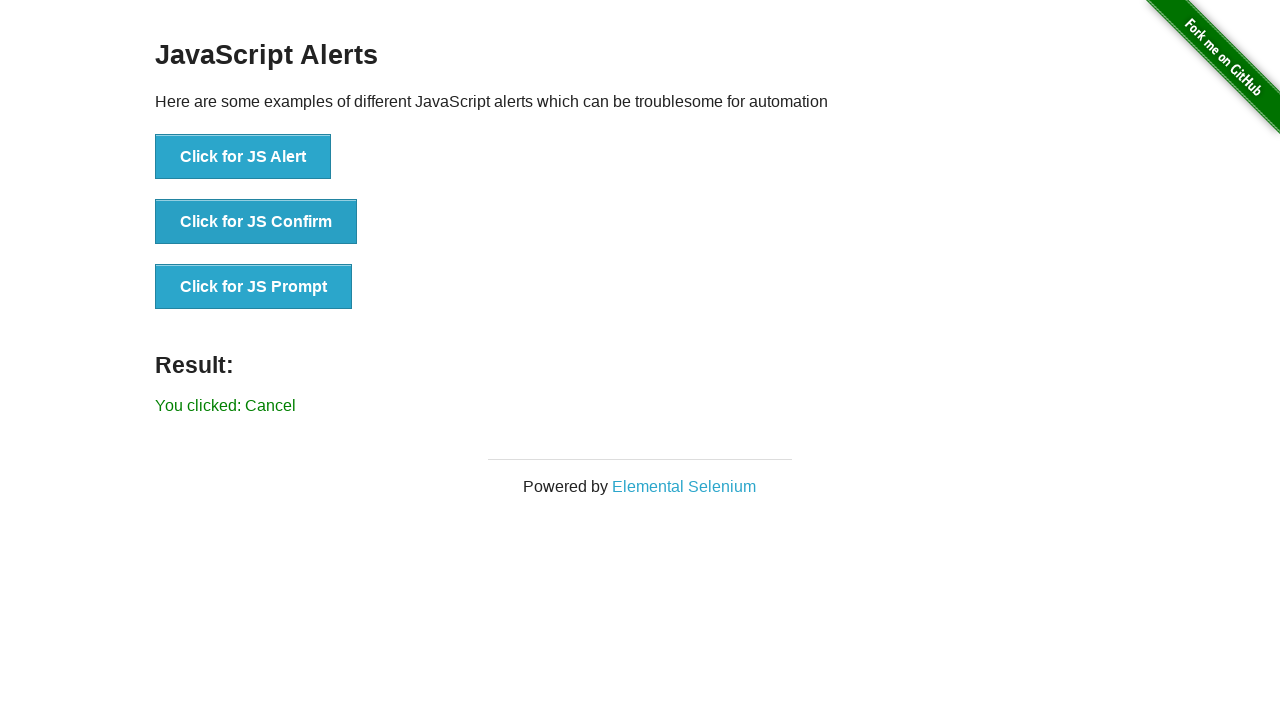

Set up dialog handler to dismiss the confirm alert
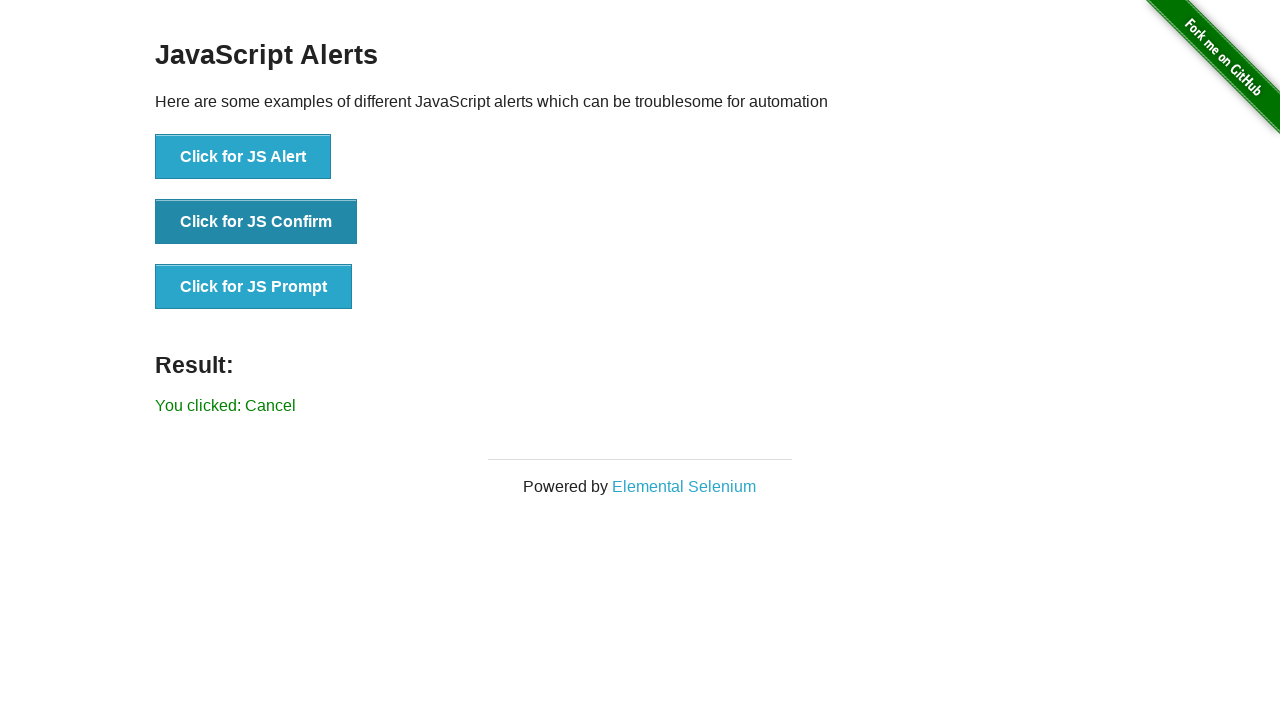

Verified result text shows 'You clicked: Cancel'
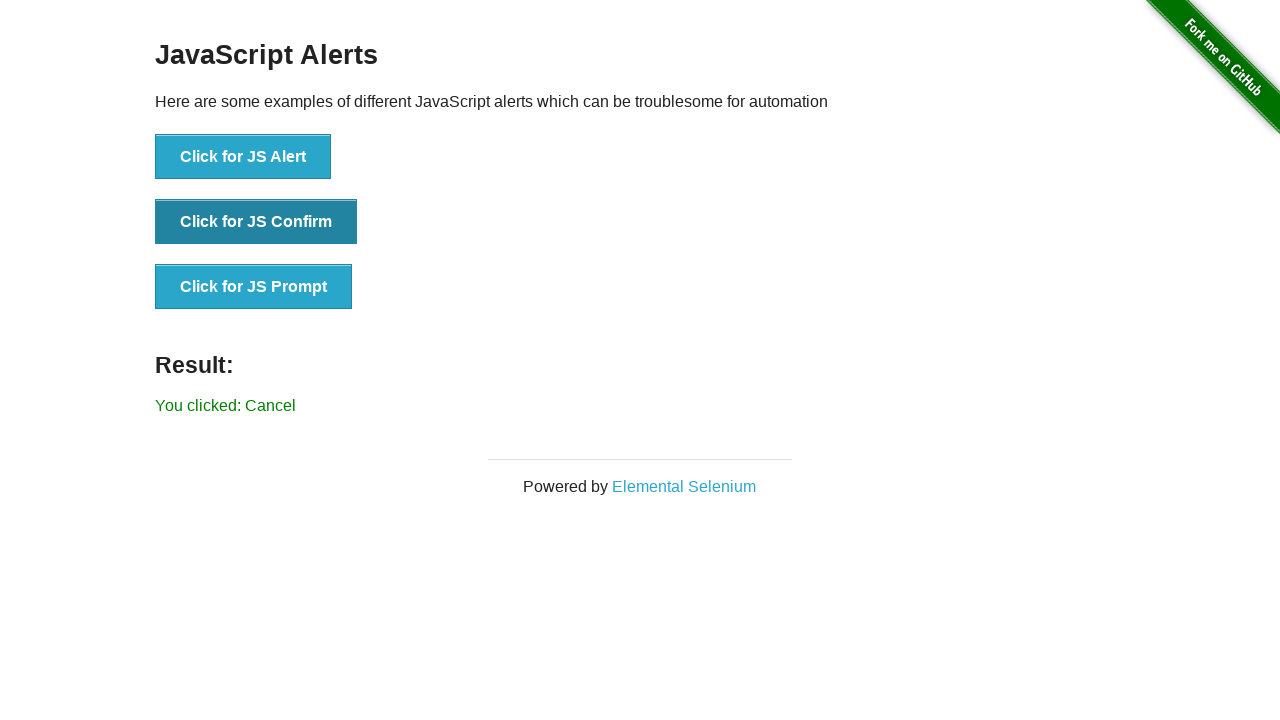

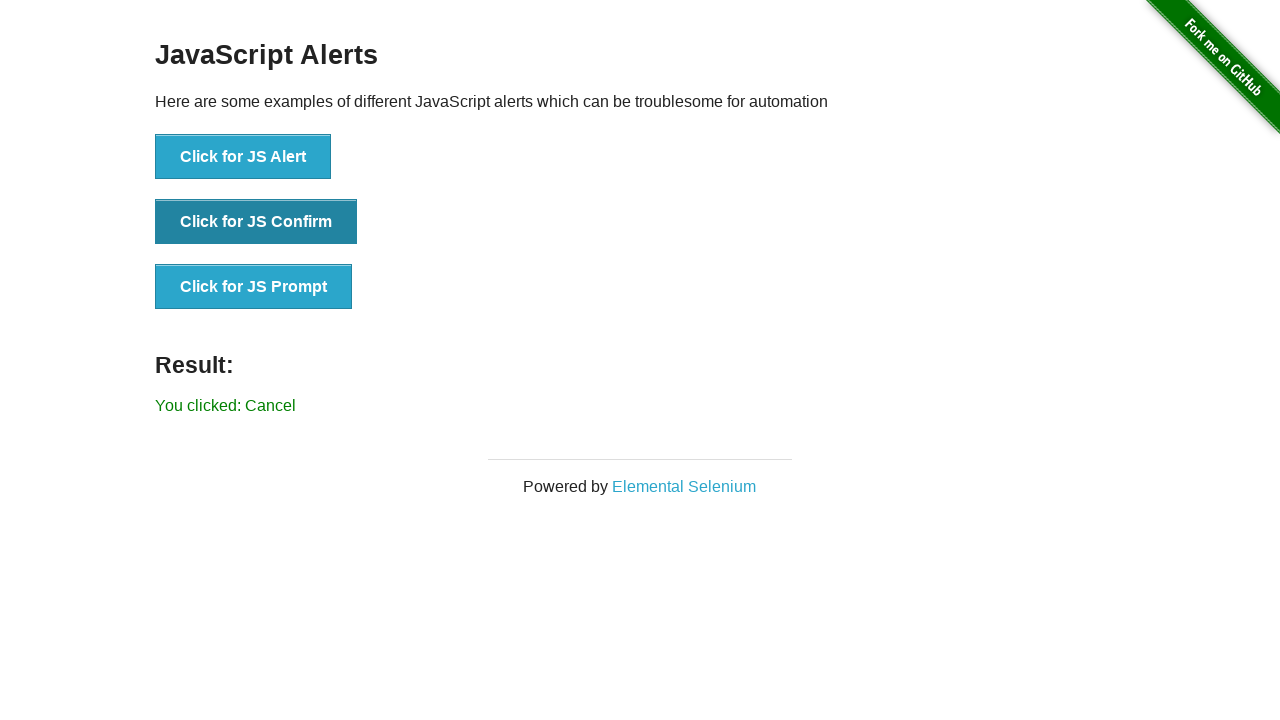